Tests JavaScript prompt alert functionality by clicking the prompt box button, entering text into the prompt dialog, and accepting it.

Starting URL: https://www.hyrtutorials.com/p/alertsdemo.html

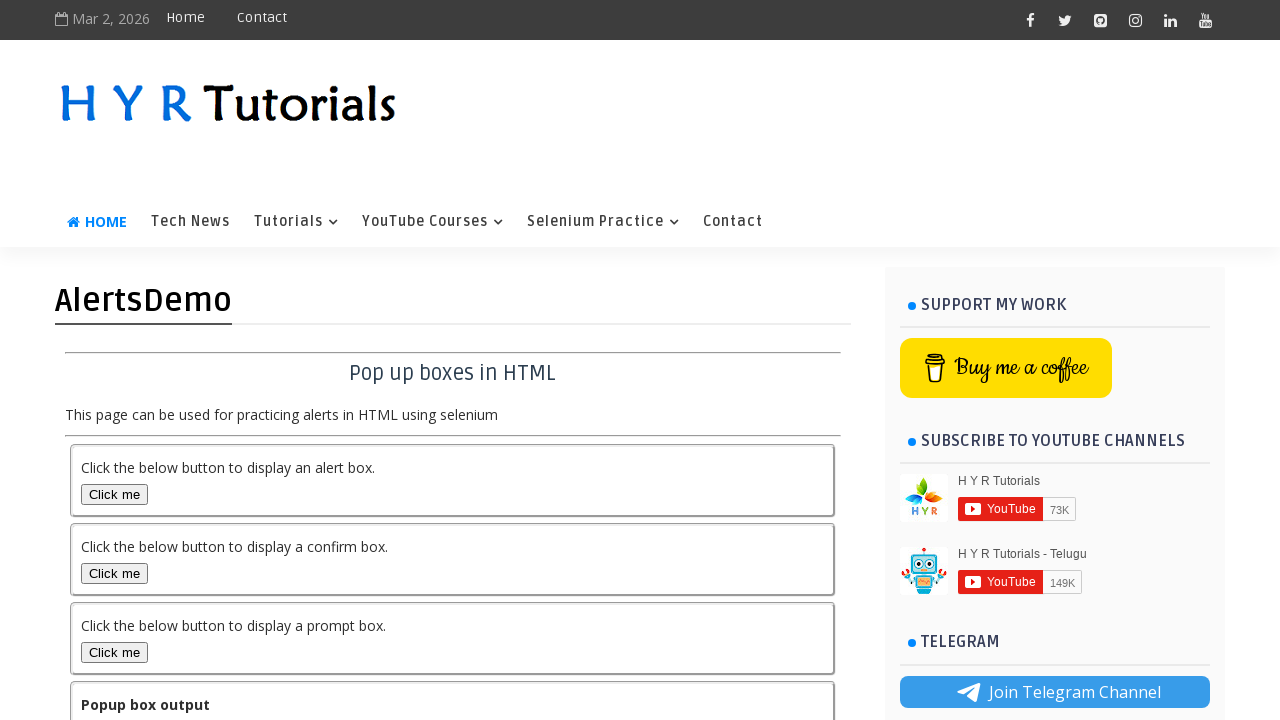

Set up dialog handler to accept prompt with text 'aruna'
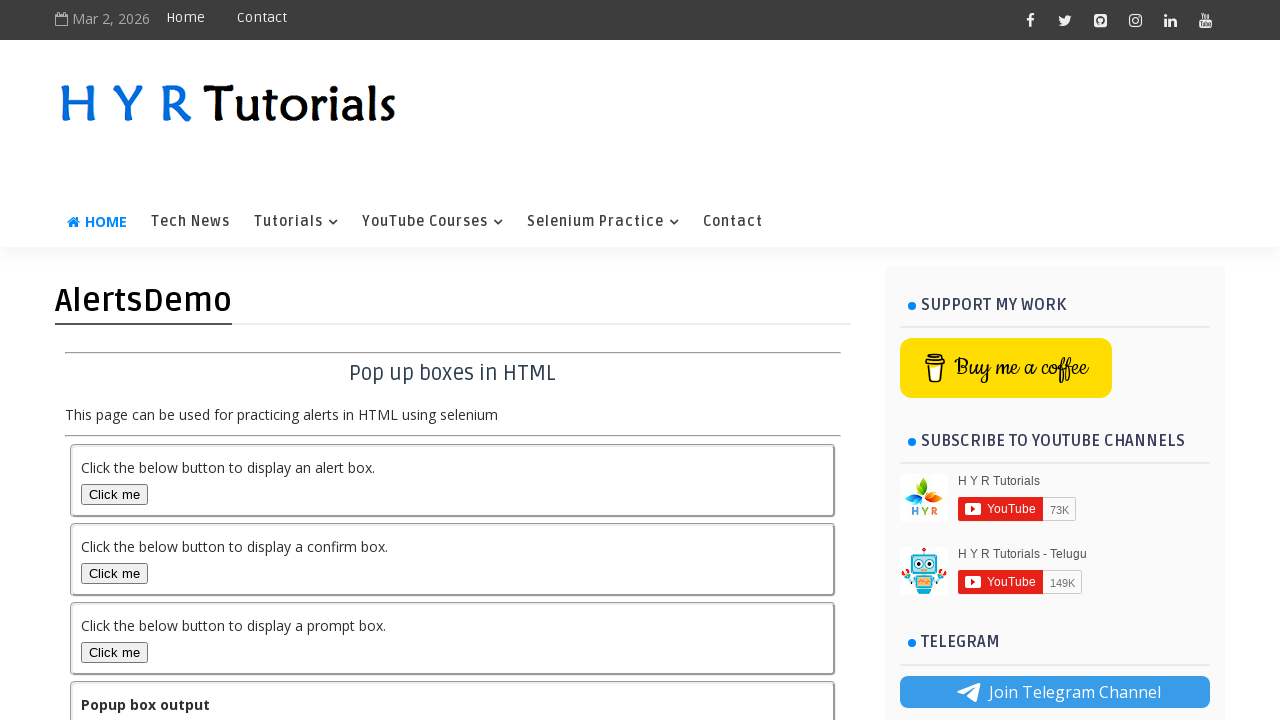

Clicked the prompt box button to trigger JavaScript prompt dialog at (114, 652) on #promptBox
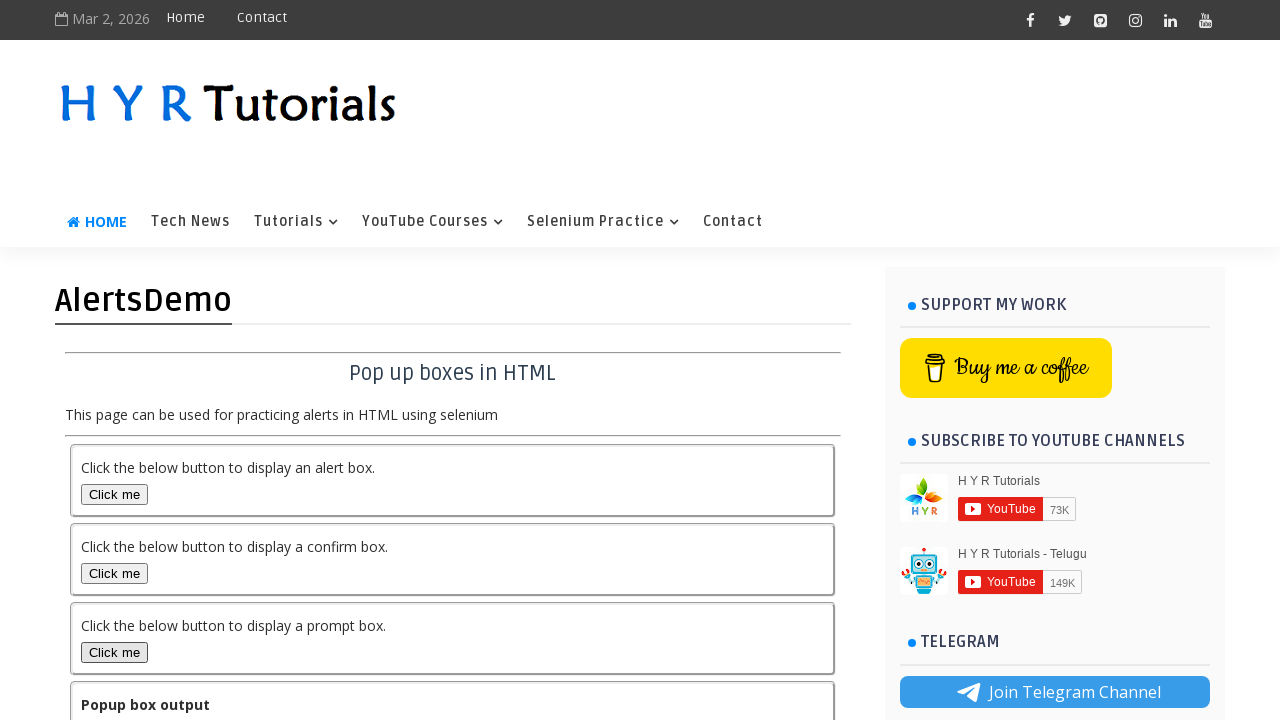

Waited for output element to appear after prompt was accepted
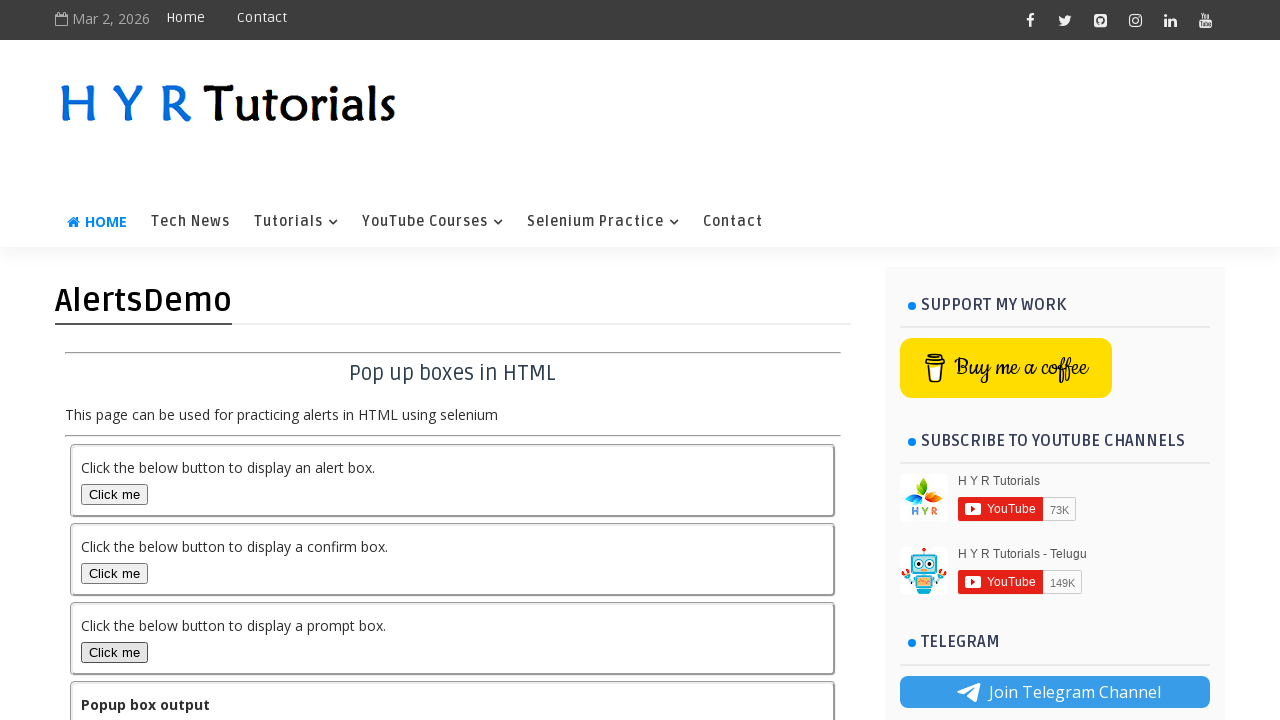

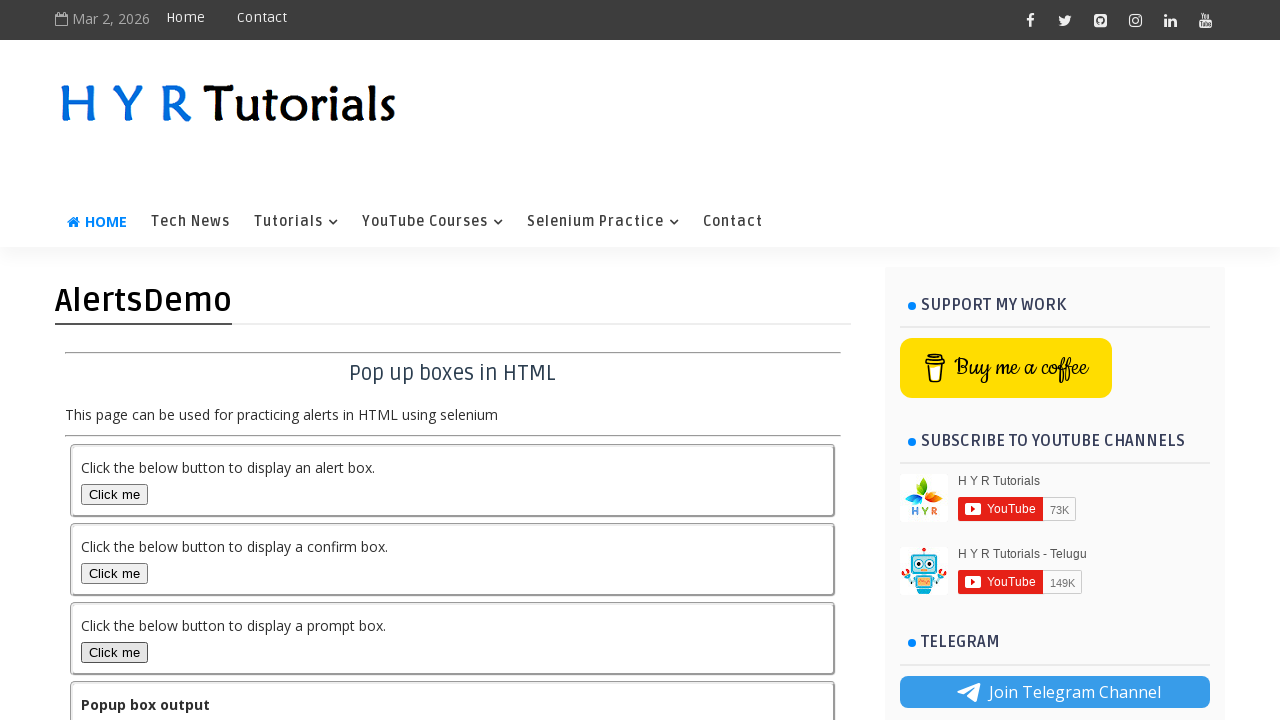